Tests JavaScript alert handling by clicking buttons that trigger simple and confirm alerts, accepting the first alert and dismissing the second

Starting URL: https://demoqa.com/alerts

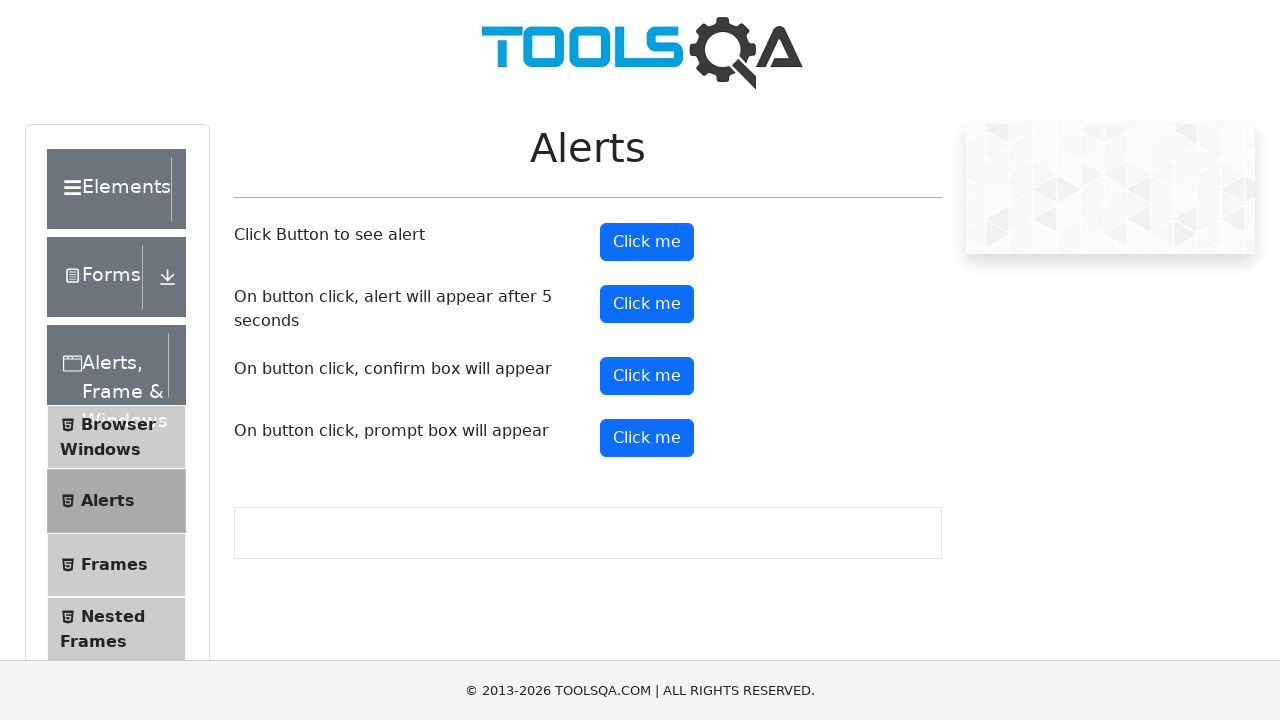

Clicked button to trigger simple alert at (647, 242) on #alertButton
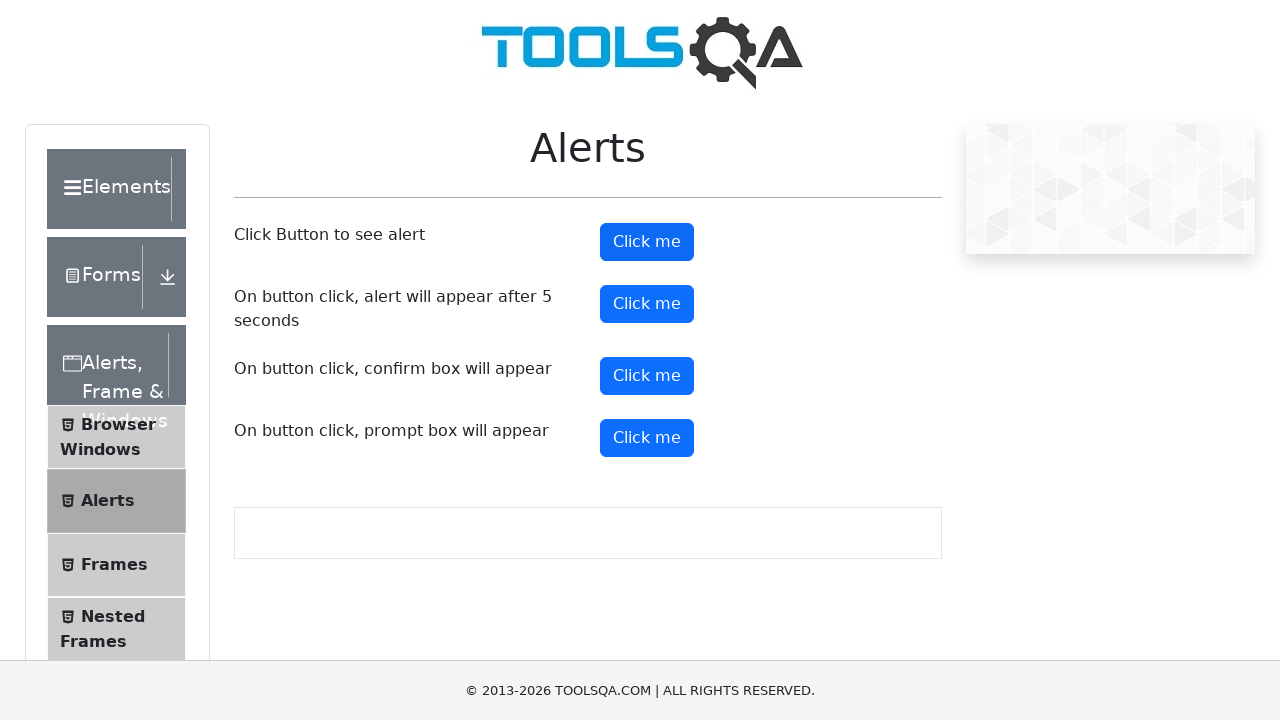

Set up dialog handler to accept alerts
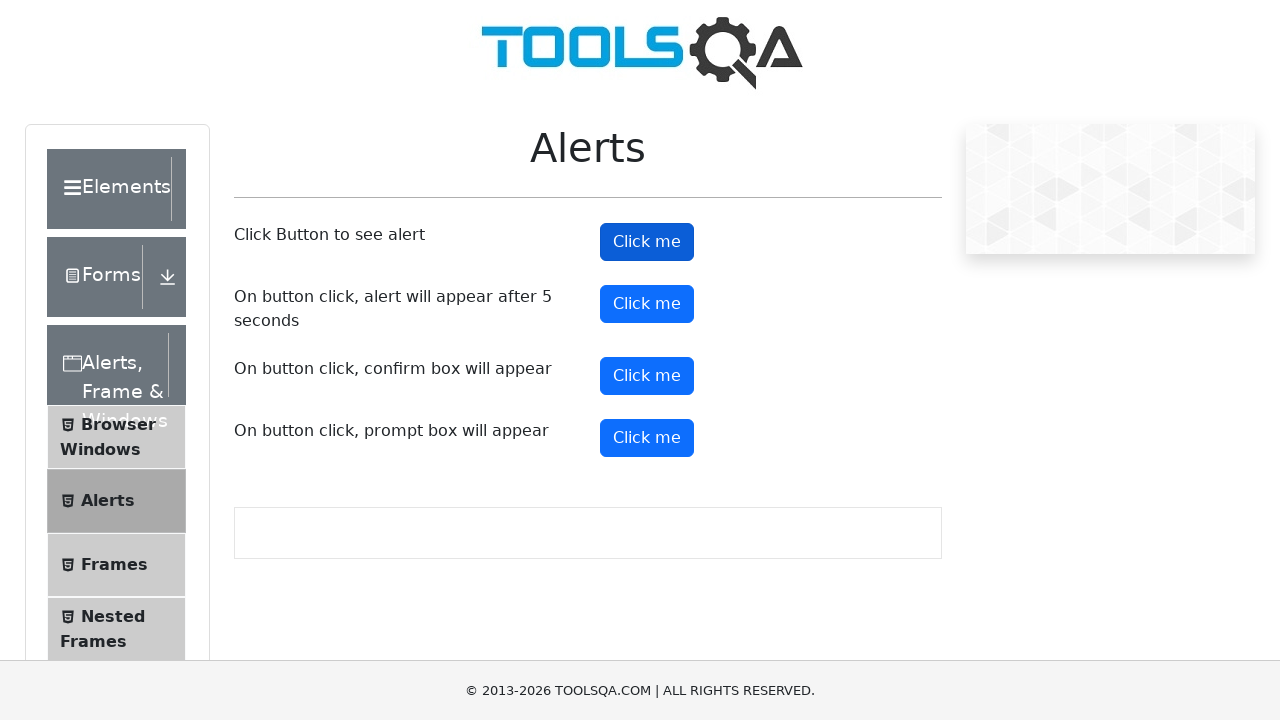

Waited 1000ms for alert to be processed
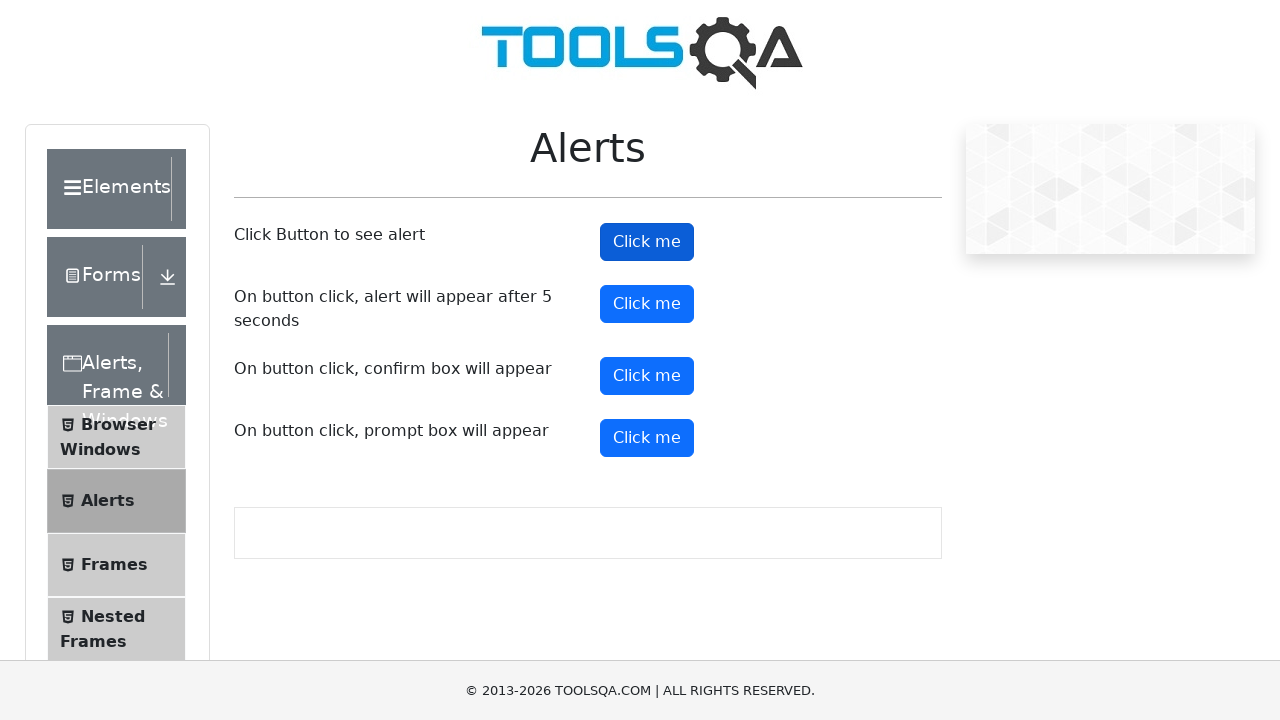

Clicked button to trigger confirm alert at (647, 376) on #confirmButton
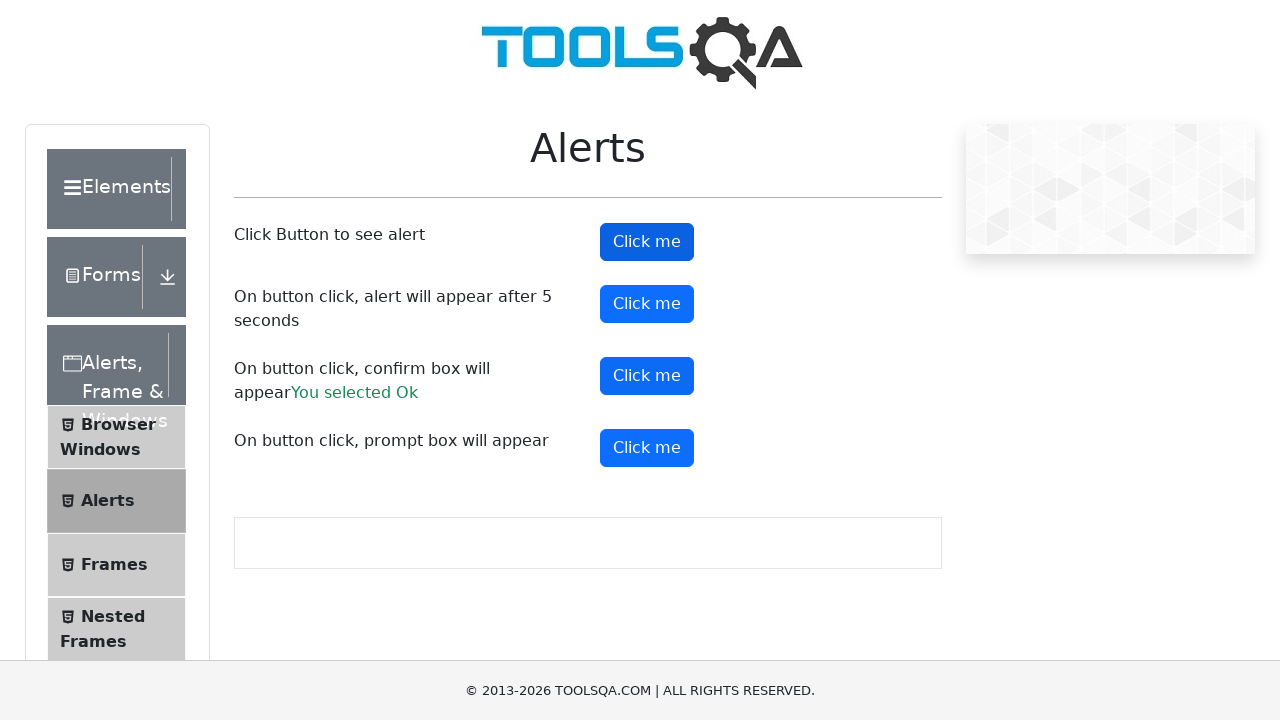

Set up dialog handler to dismiss confirm alert
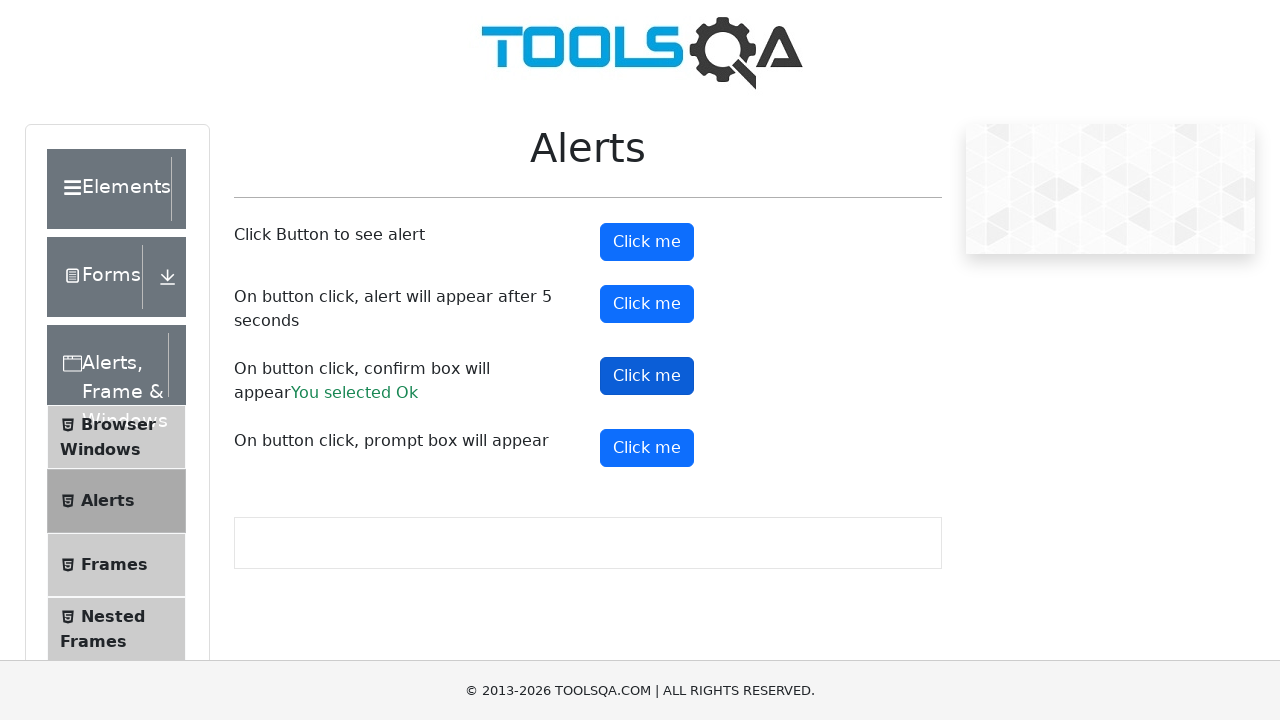

Waited 1000ms for confirm alert to be processed
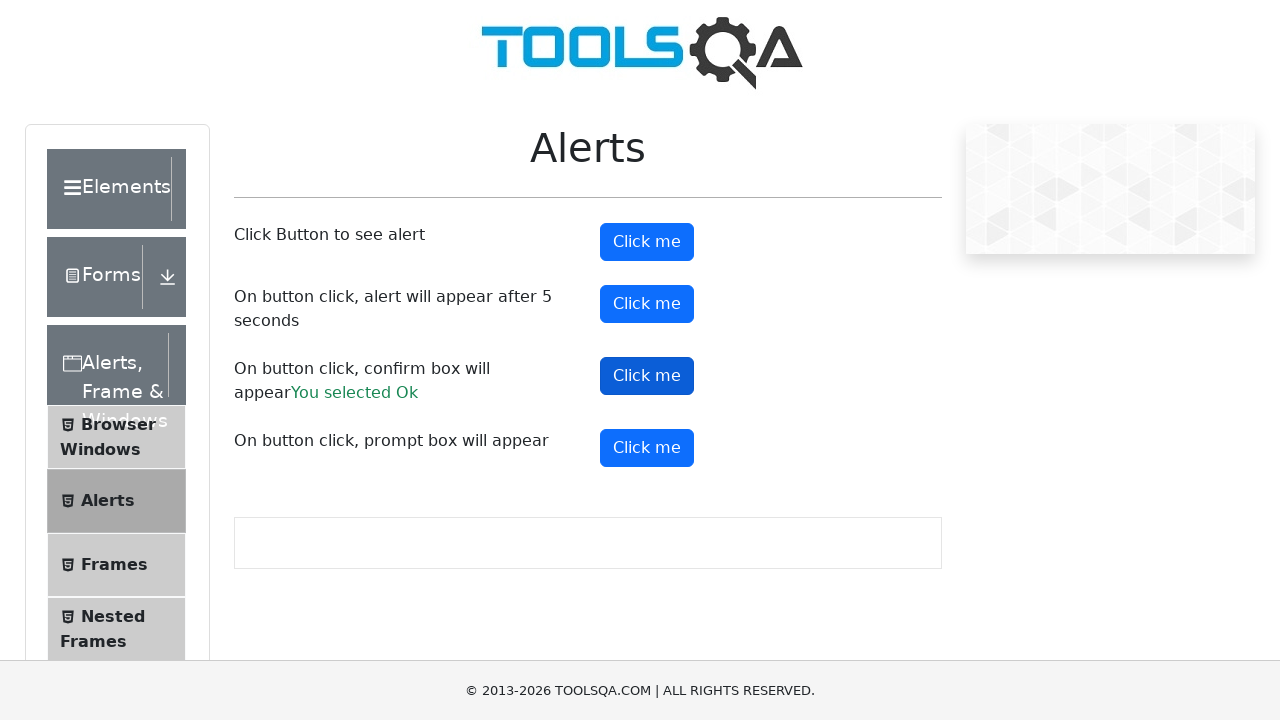

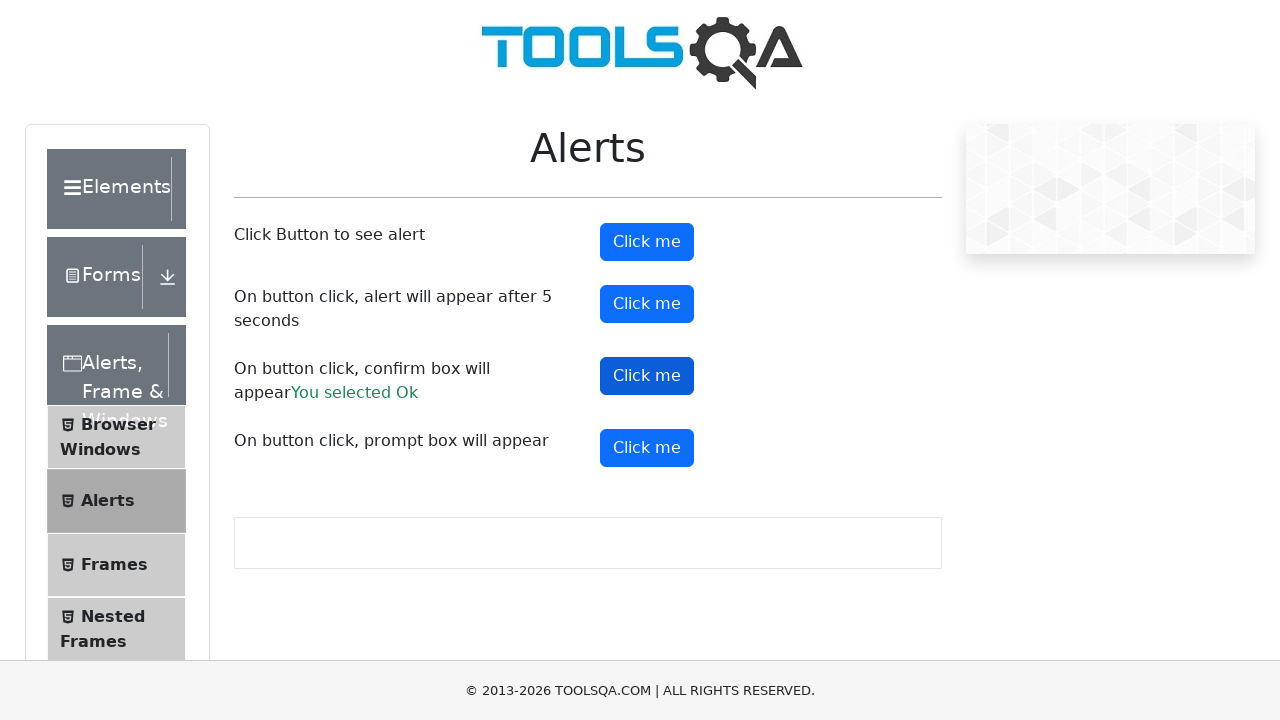